Navigates to the Selenium downloads page and clicks on an element that contains either 'Ruby' or 'Java' text using an XPath OR condition.

Starting URL: https://www.selenium.dev/downloads/

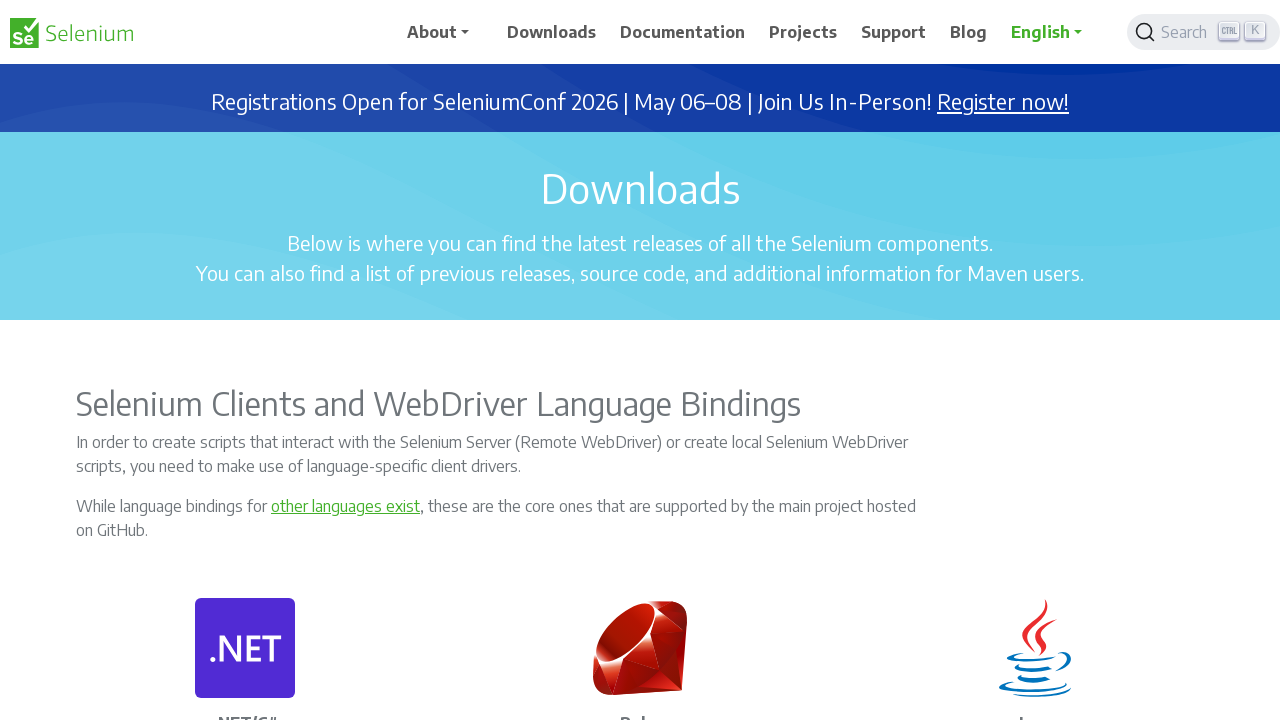

Waited 2 seconds for page to load
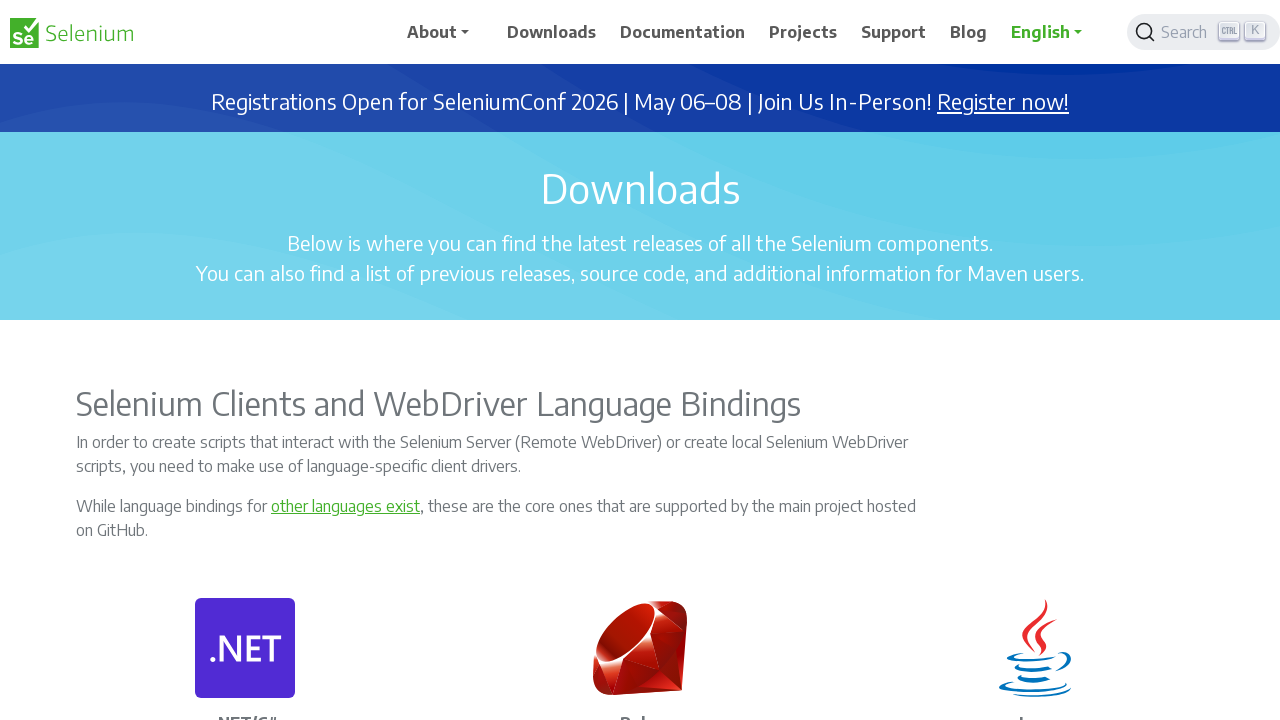

Clicked element containing 'Ruby' or 'Java' text using XPath OR condition at (640, 711) on xpath=//p[.='Ruby' or .='Java']
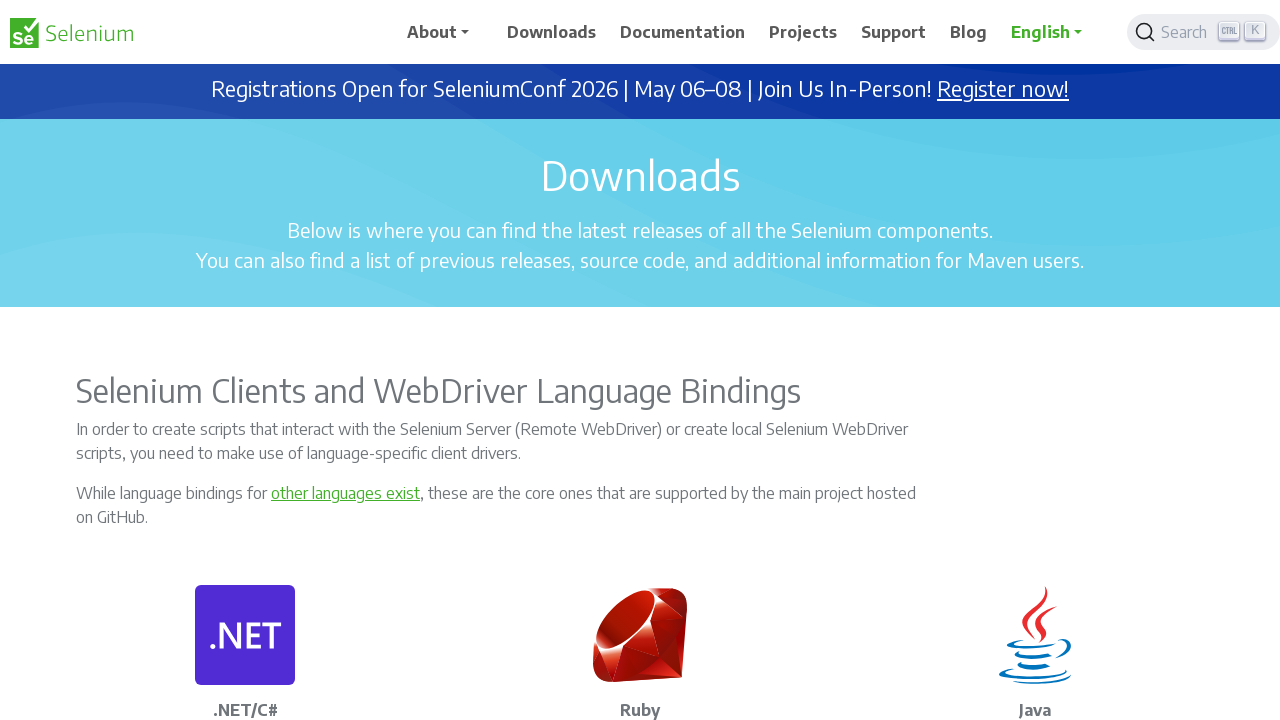

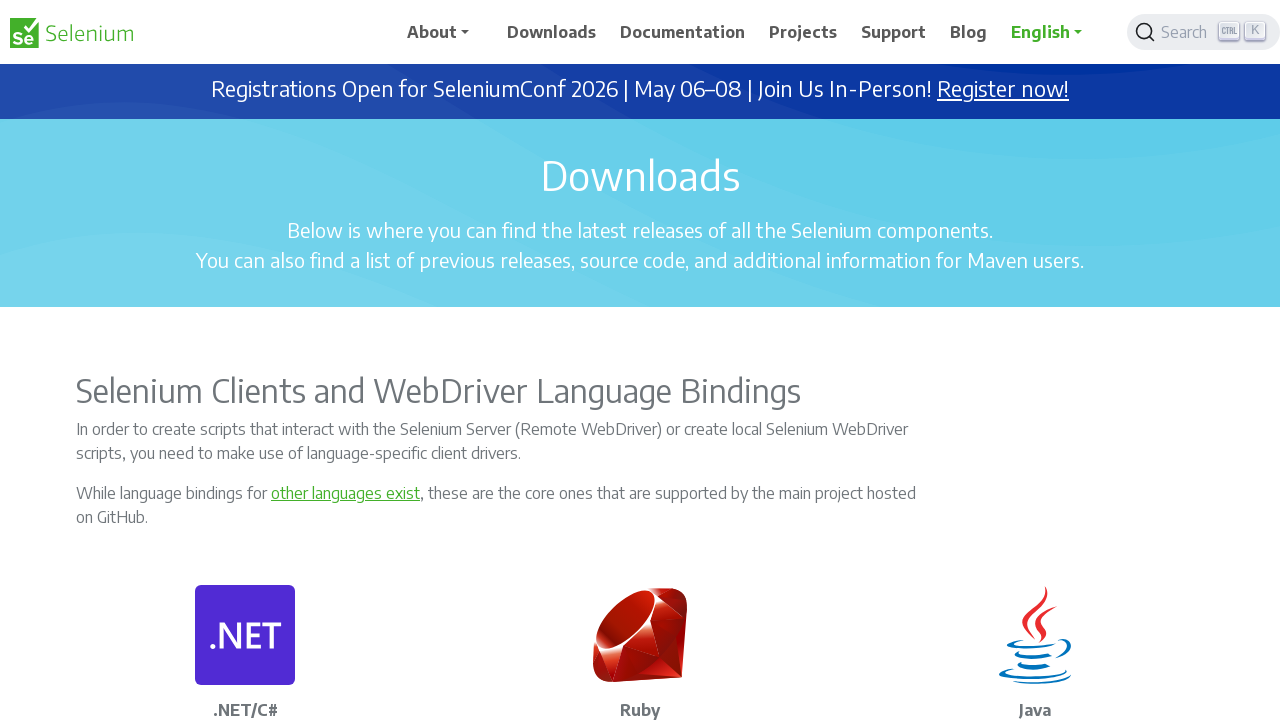